Navigates to Wallapop's second-hand cars listing page and verifies the main heading element is present on the page.

Starting URL: https://es.wallapop.com/coches-segunda-mano

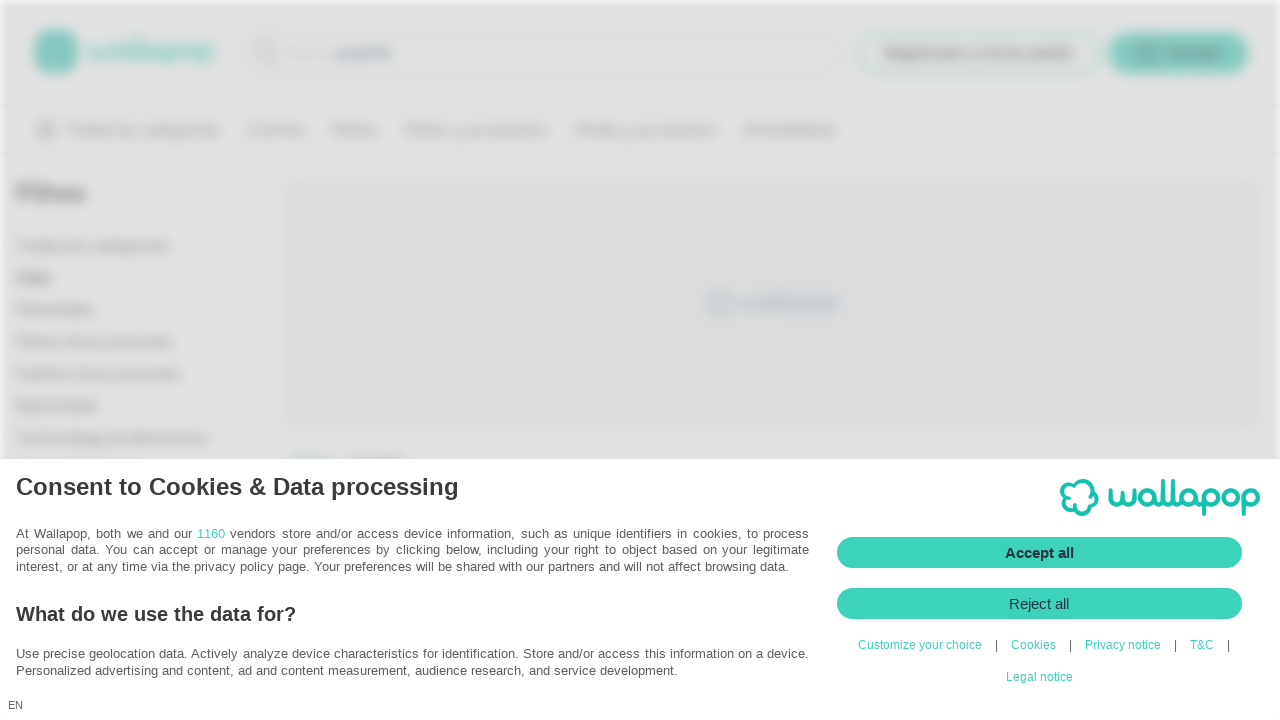

Navigated to Wallapop's second-hand cars listing page
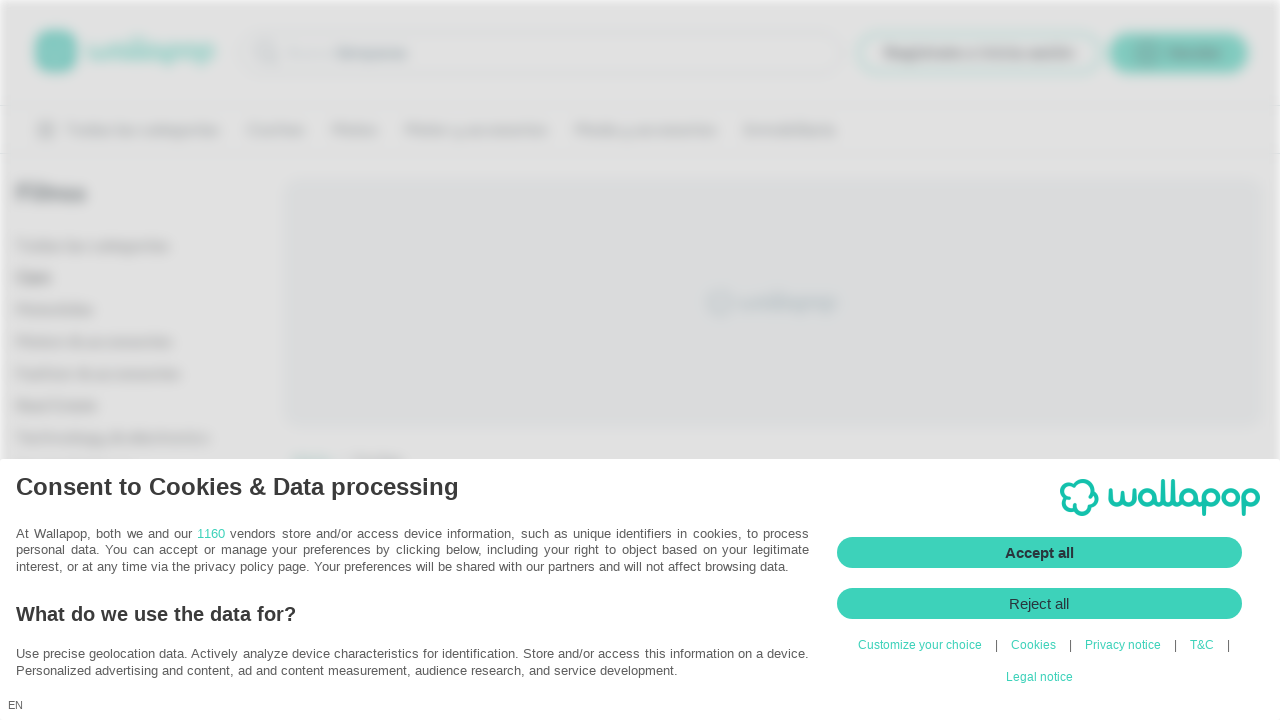

Main heading element (h1) is present and visible on the page
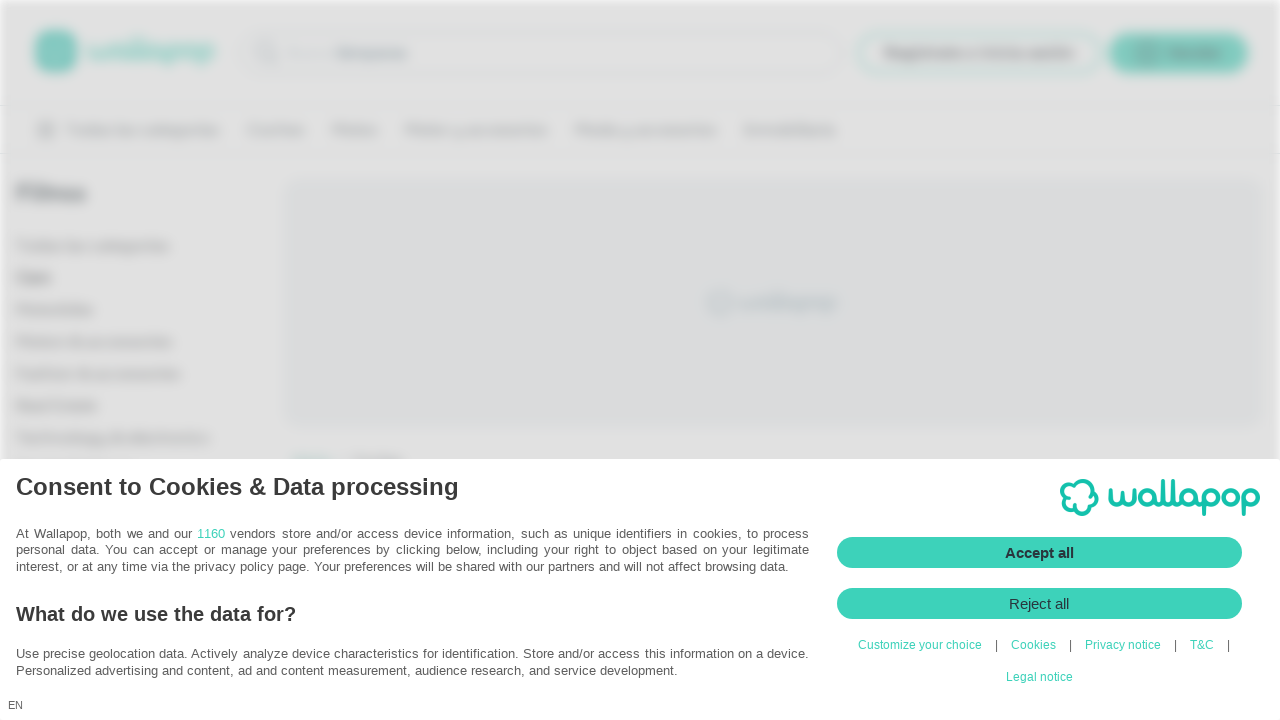

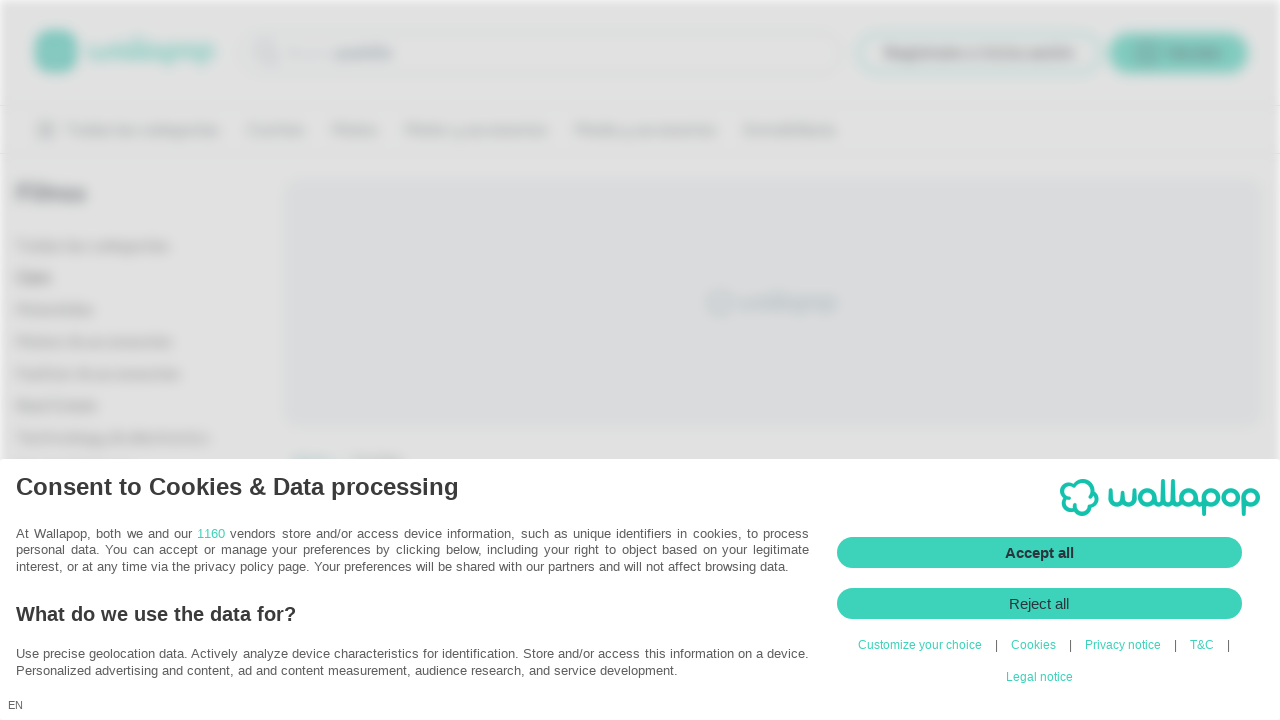